Tests a registration form by filling in required fields (first name, last name, email) and submitting the form, then verifies the success message is displayed.

Starting URL: http://suninjuly.github.io/registration1.html

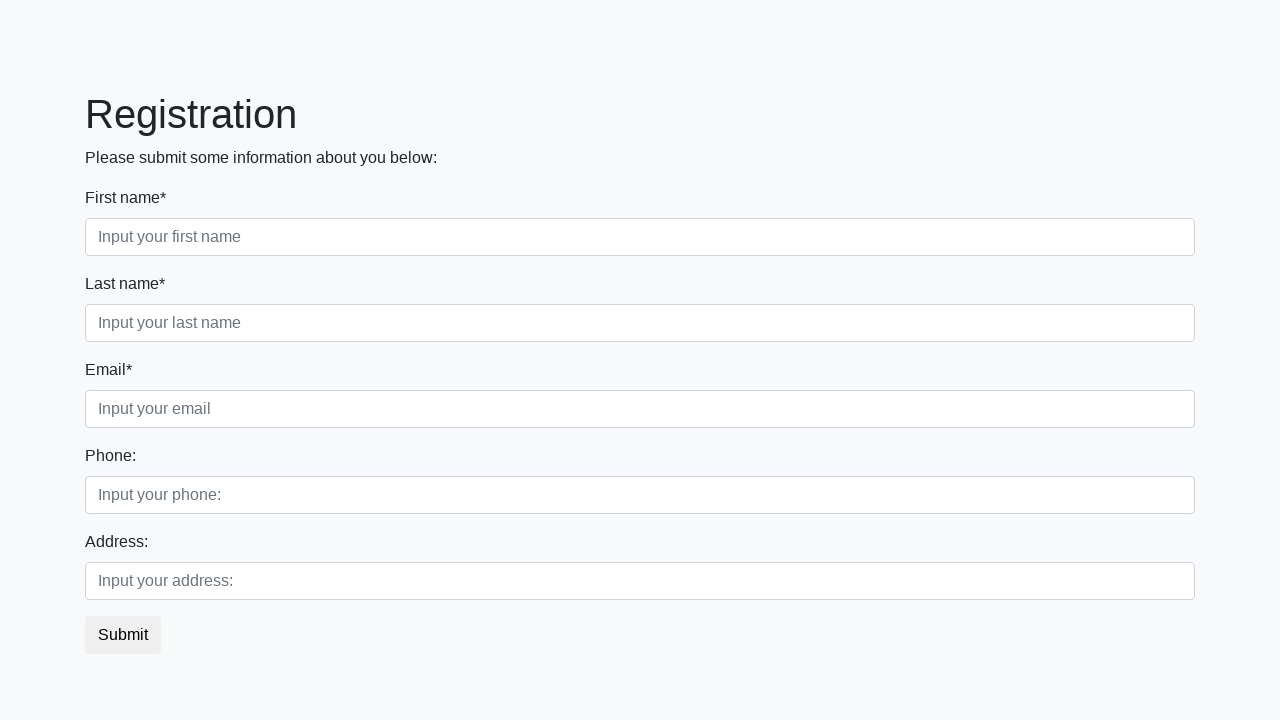

Filled first name field with 'Pavel' on input.form-control.first:required
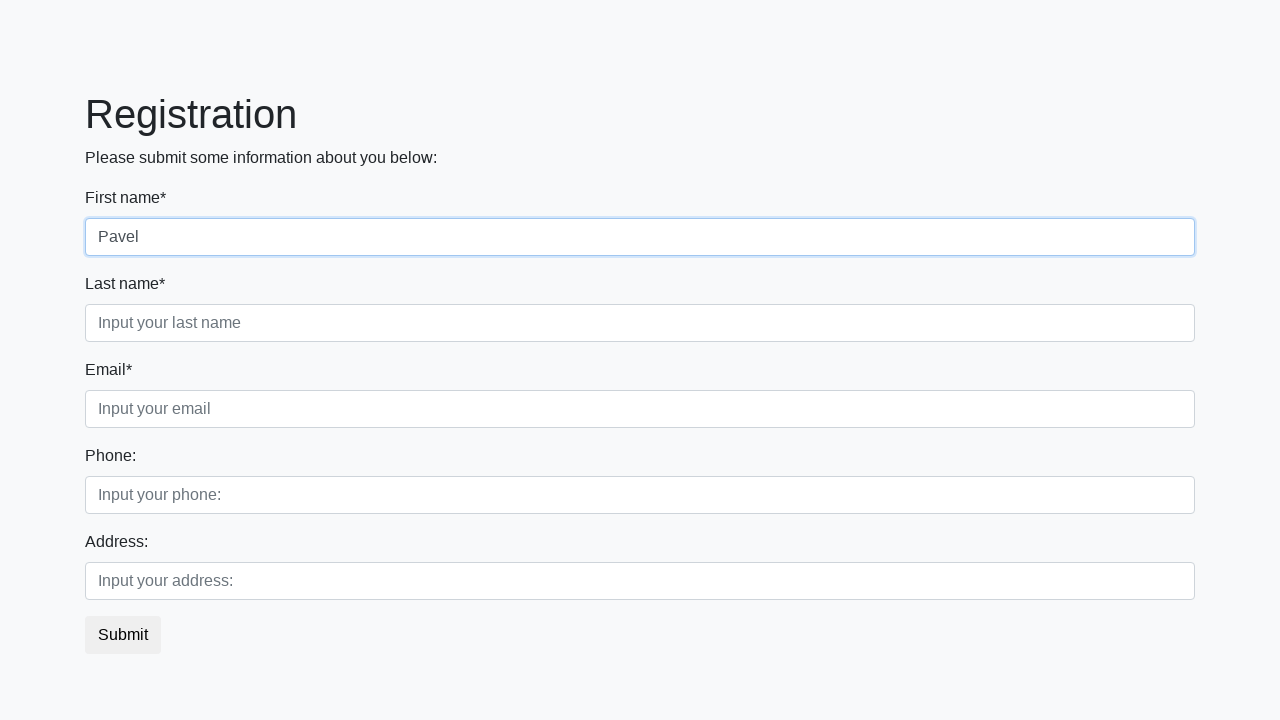

Filled last name field with 'Hushcha' on input.form-control.second:required
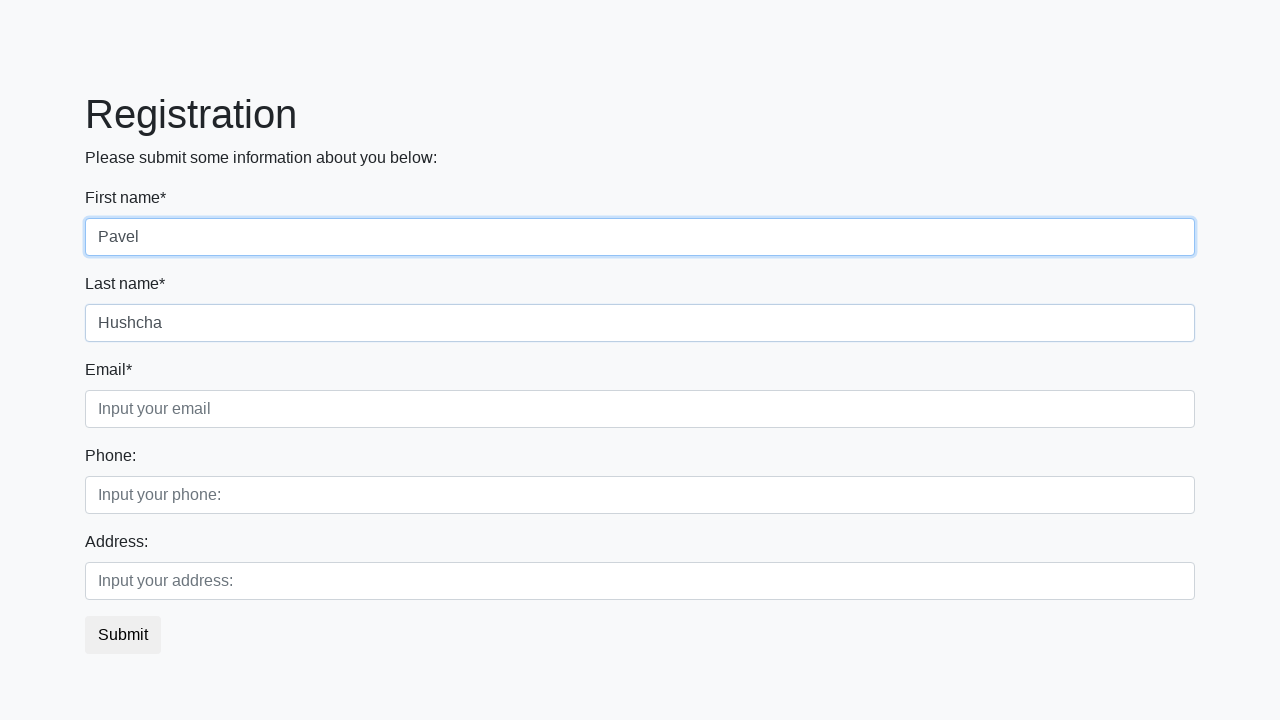

Filled email field with 'testuser@example.com' on input.form-control.third:required
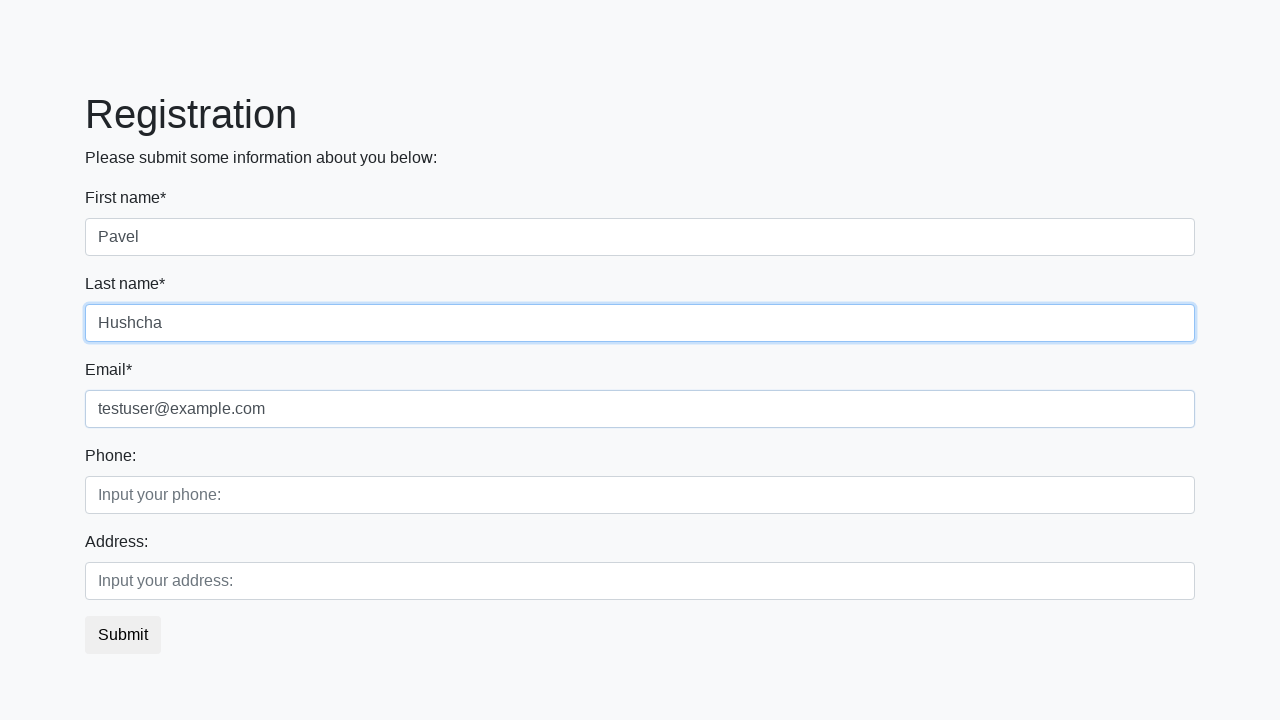

Clicked submit button to register at (123, 635) on button.btn
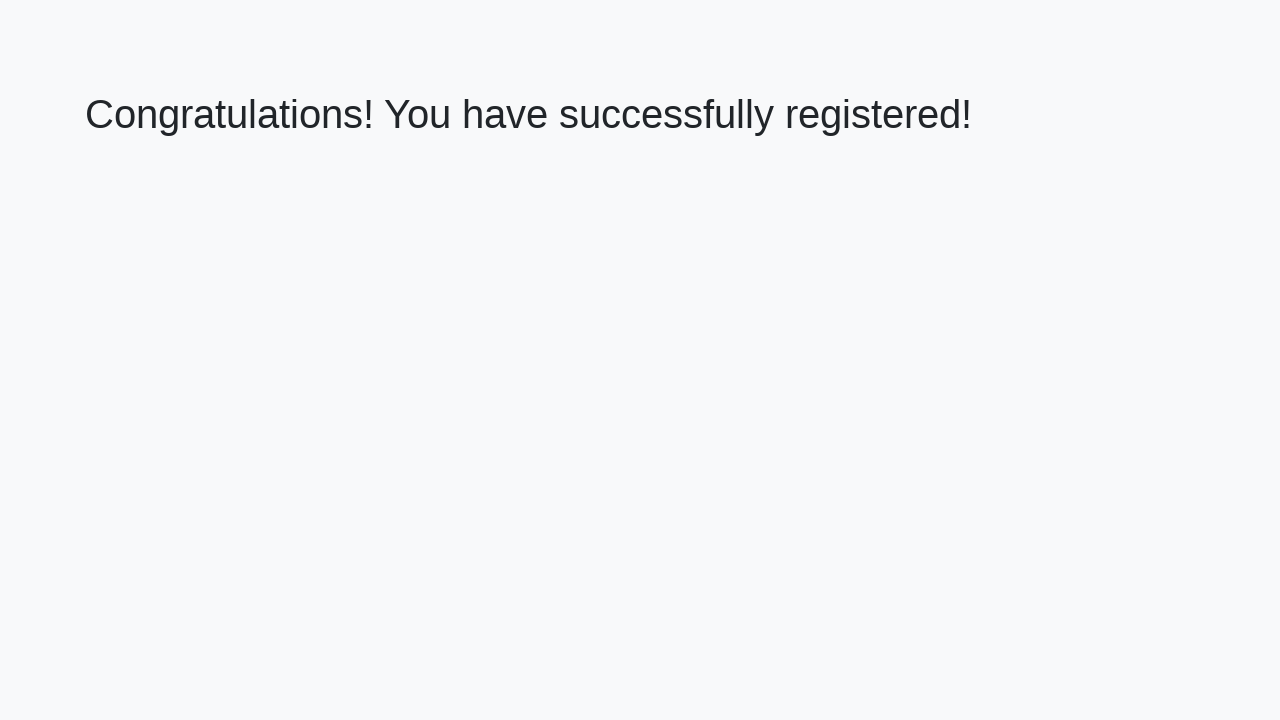

Success message h1 element loaded
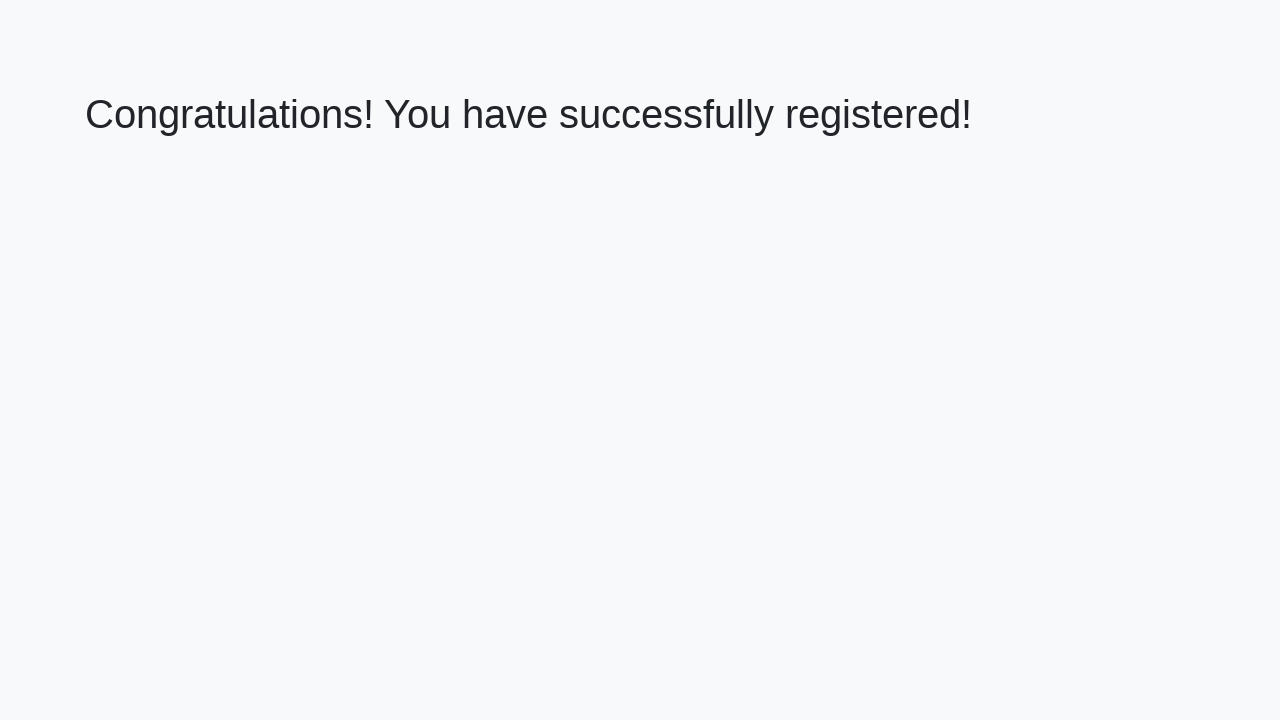

Retrieved success message text: 'Congratulations! You have successfully registered!'
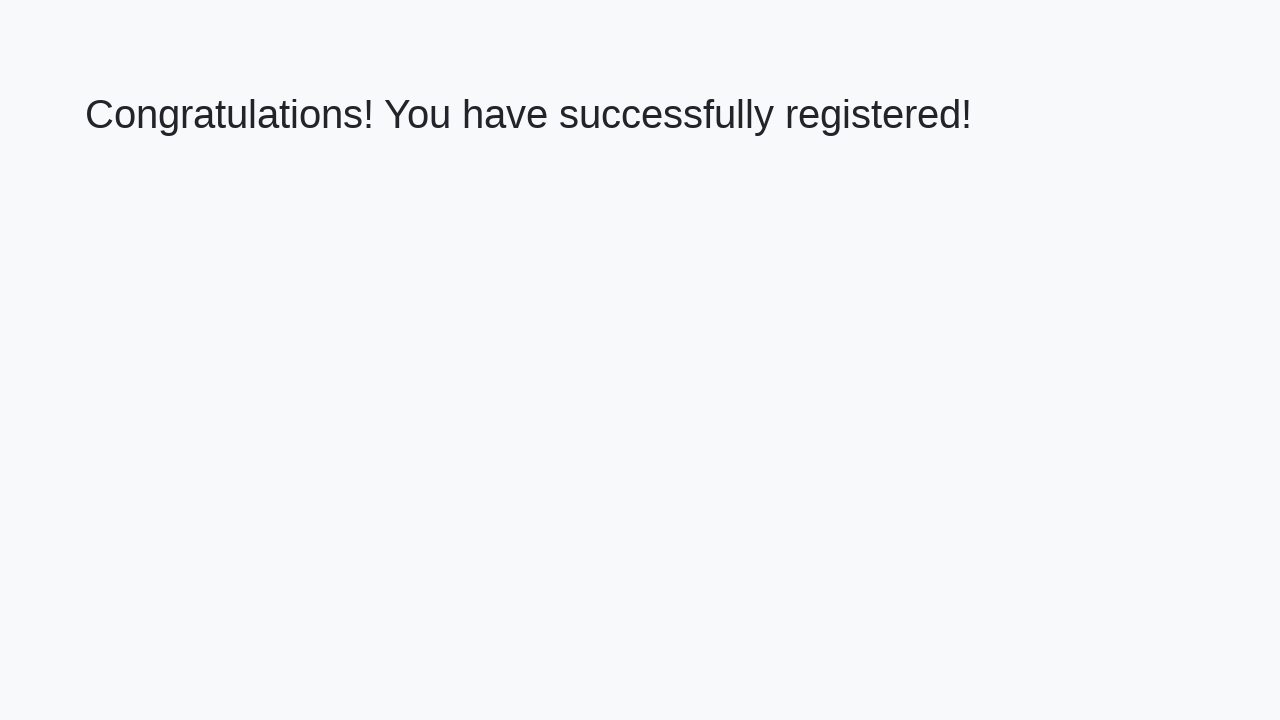

Verified success message matches expected text
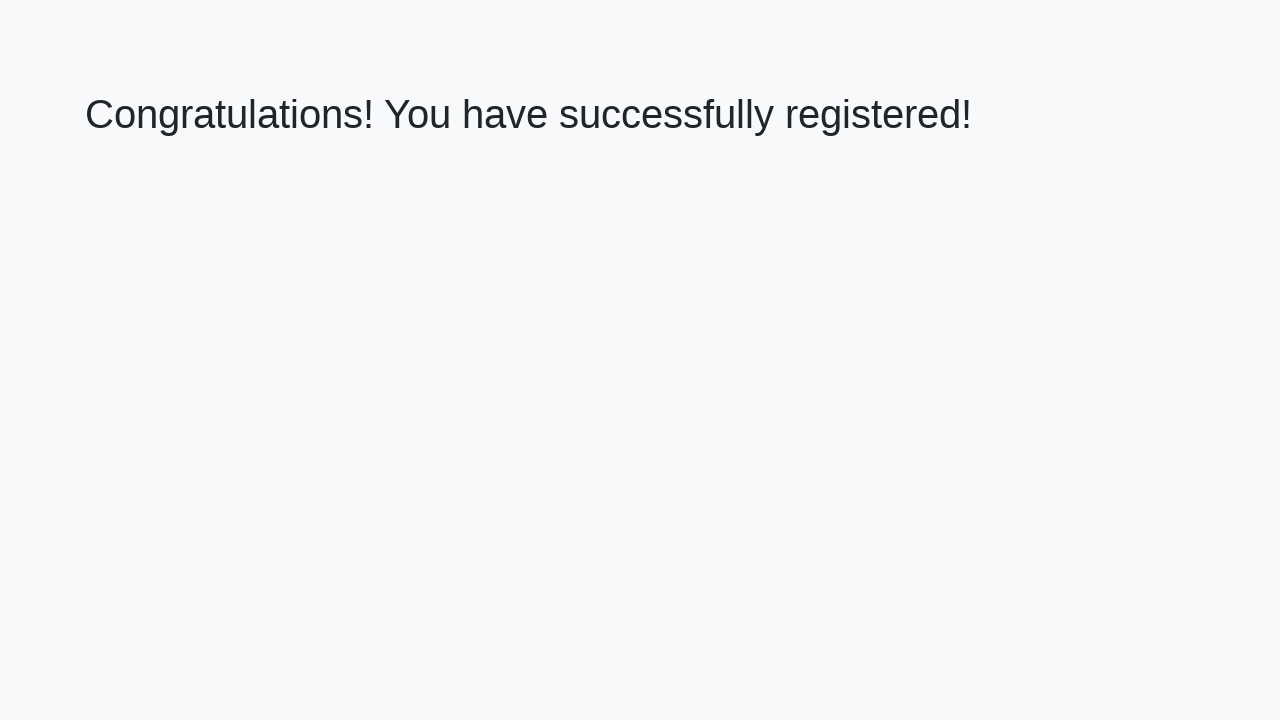

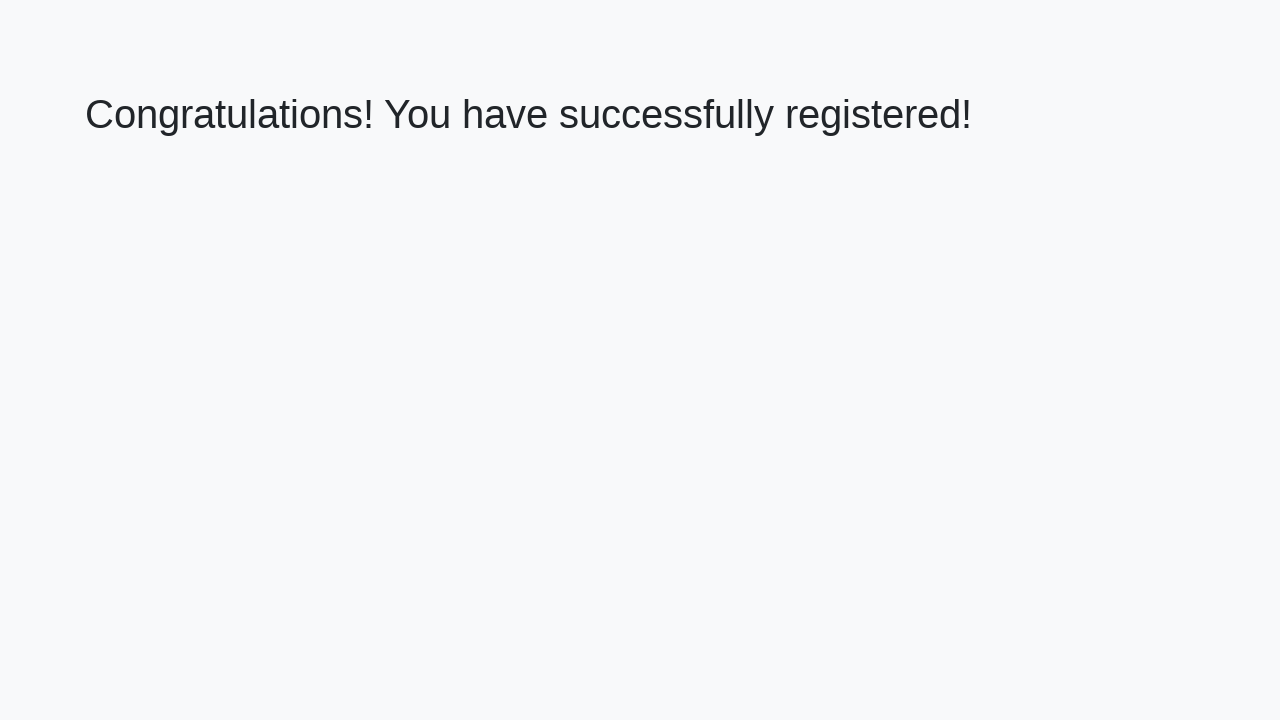